Tests e-commerce functionality by adding specific products (Cucumber, Tomato, Banana) to cart, proceeding to checkout, applying a promo code, and verifying the promo code is applied successfully.

Starting URL: https://rahulshettyacademy.com/seleniumPractise/#/

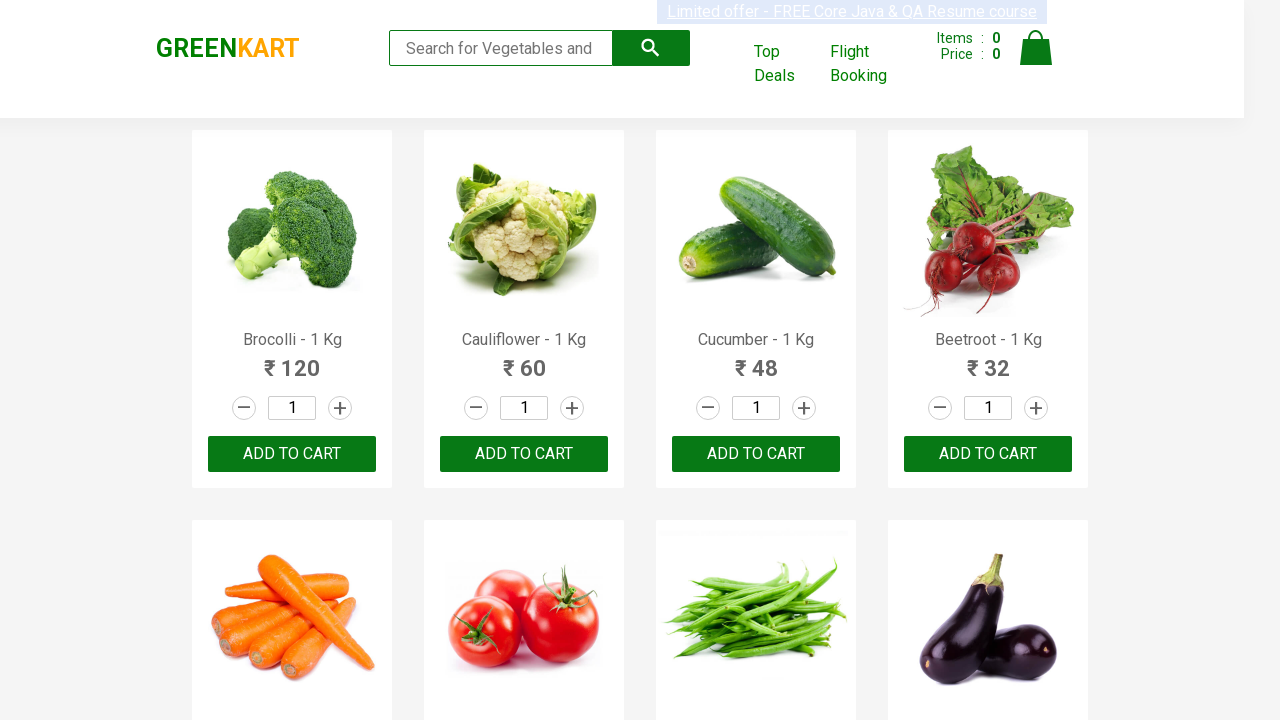

Waited for product names to load
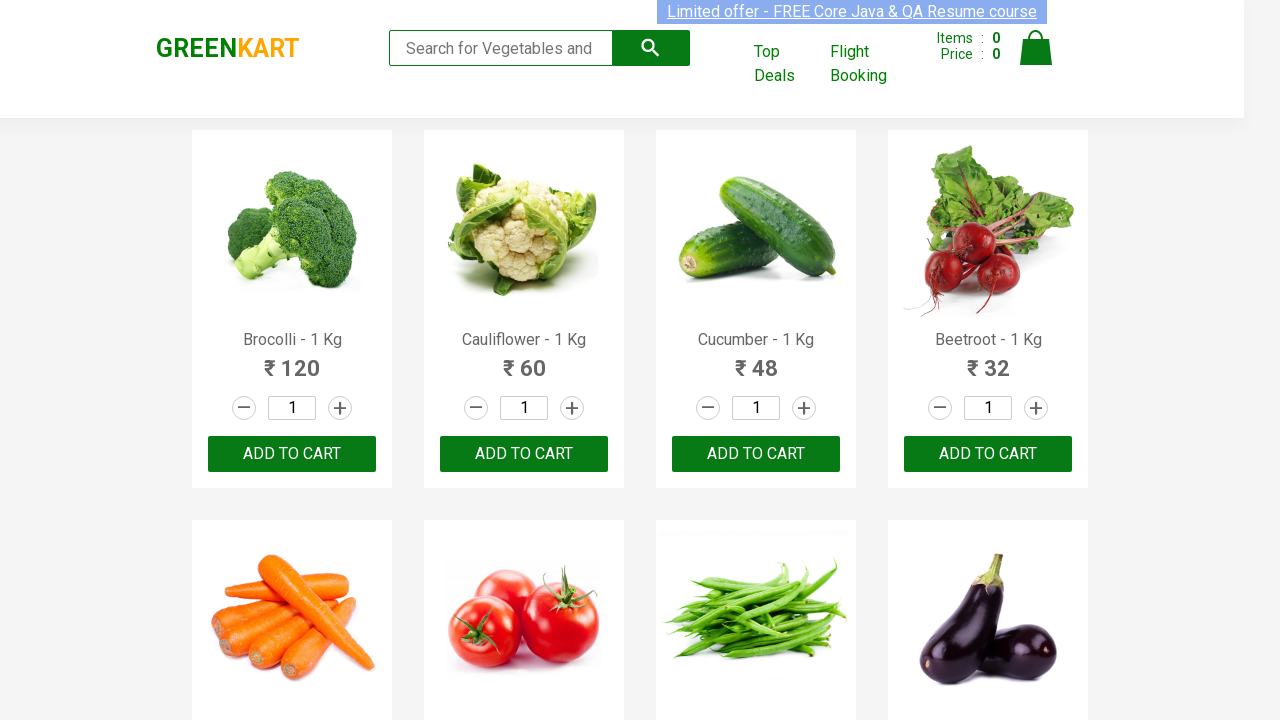

Retrieved all product elements from page
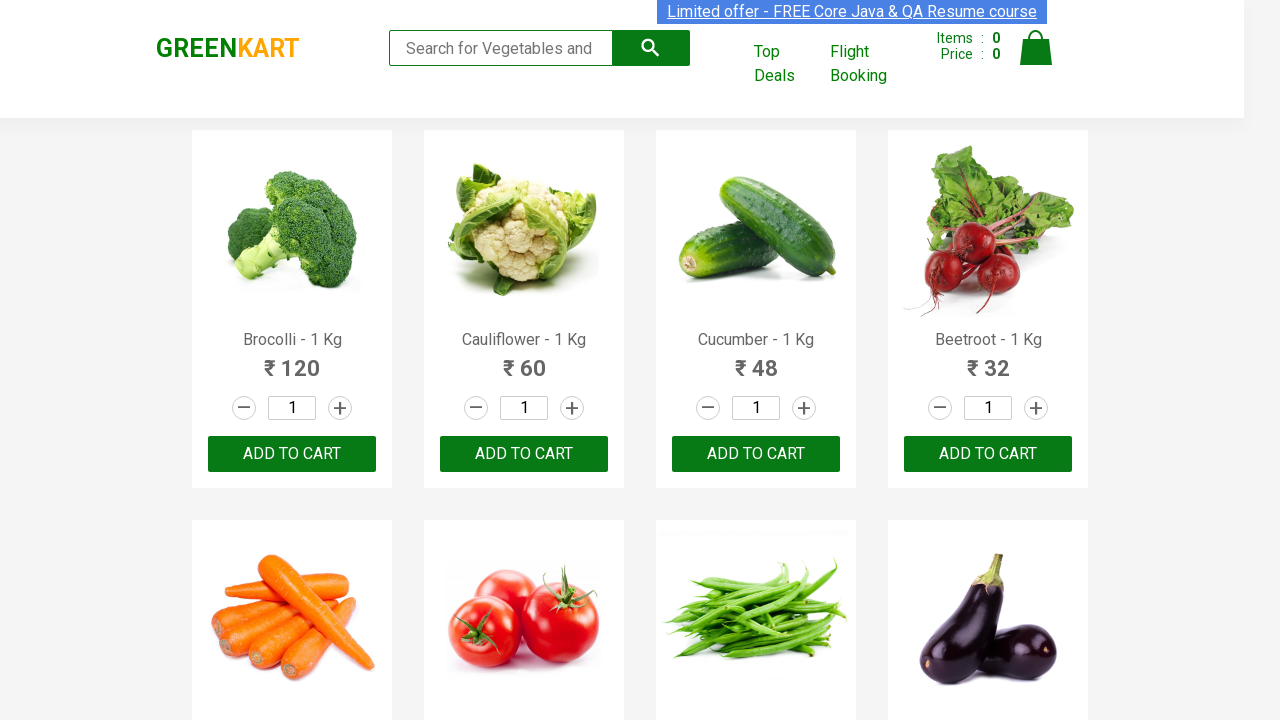

Added Cucumber to cart at (756, 454) on xpath=//div[@class='product-action']//button >> nth=2
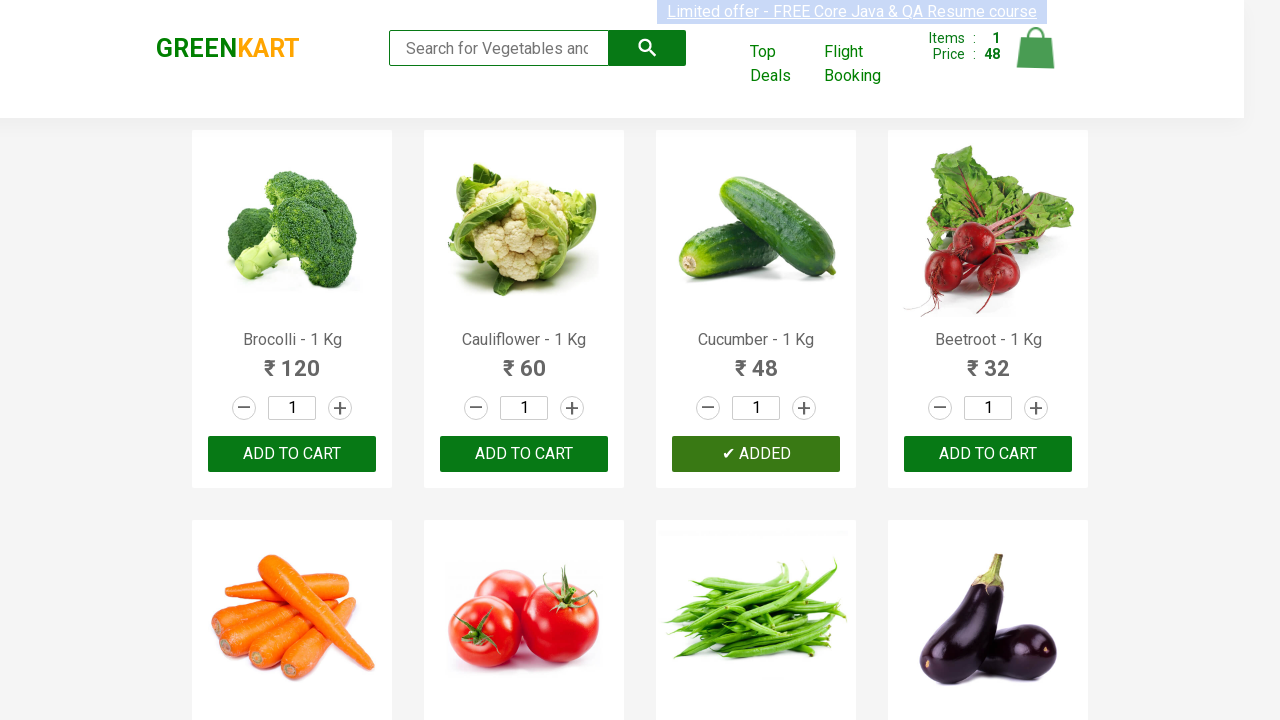

Added Tomato to cart at (524, 360) on xpath=//div[@class='product-action']//button >> nth=5
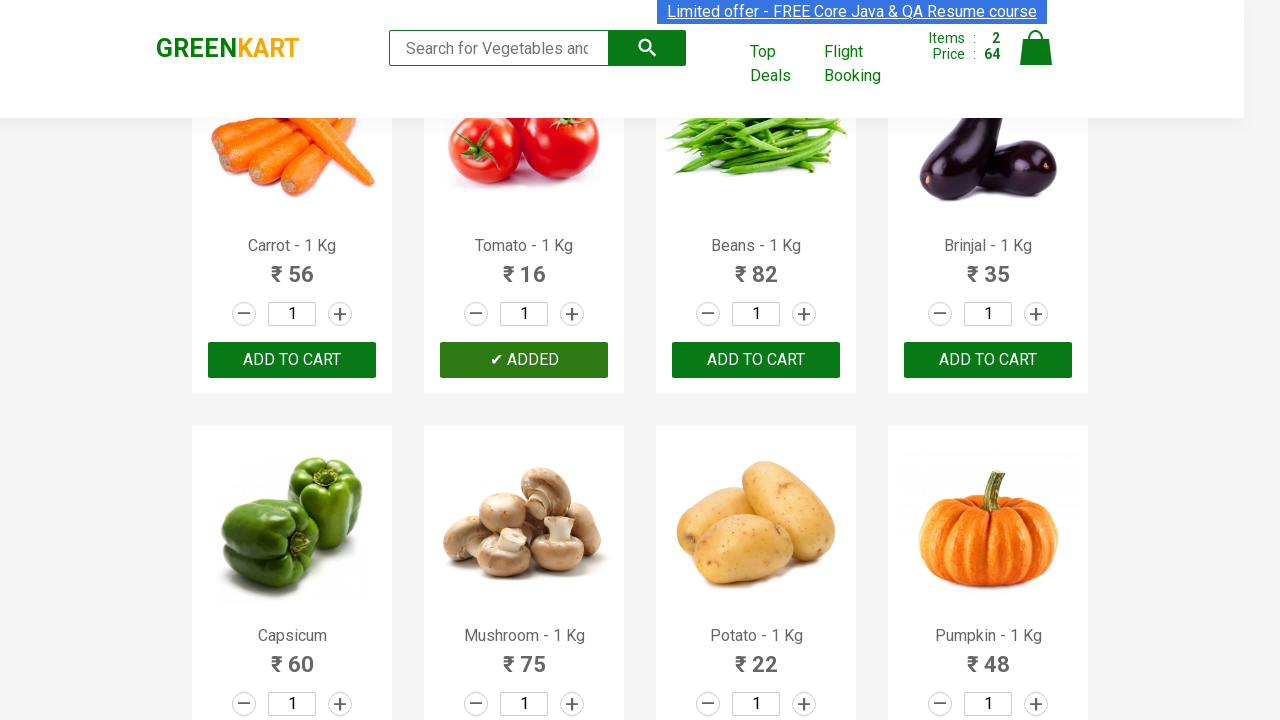

Added Banana to cart at (988, 360) on xpath=//div[@class='product-action']//button >> nth=15
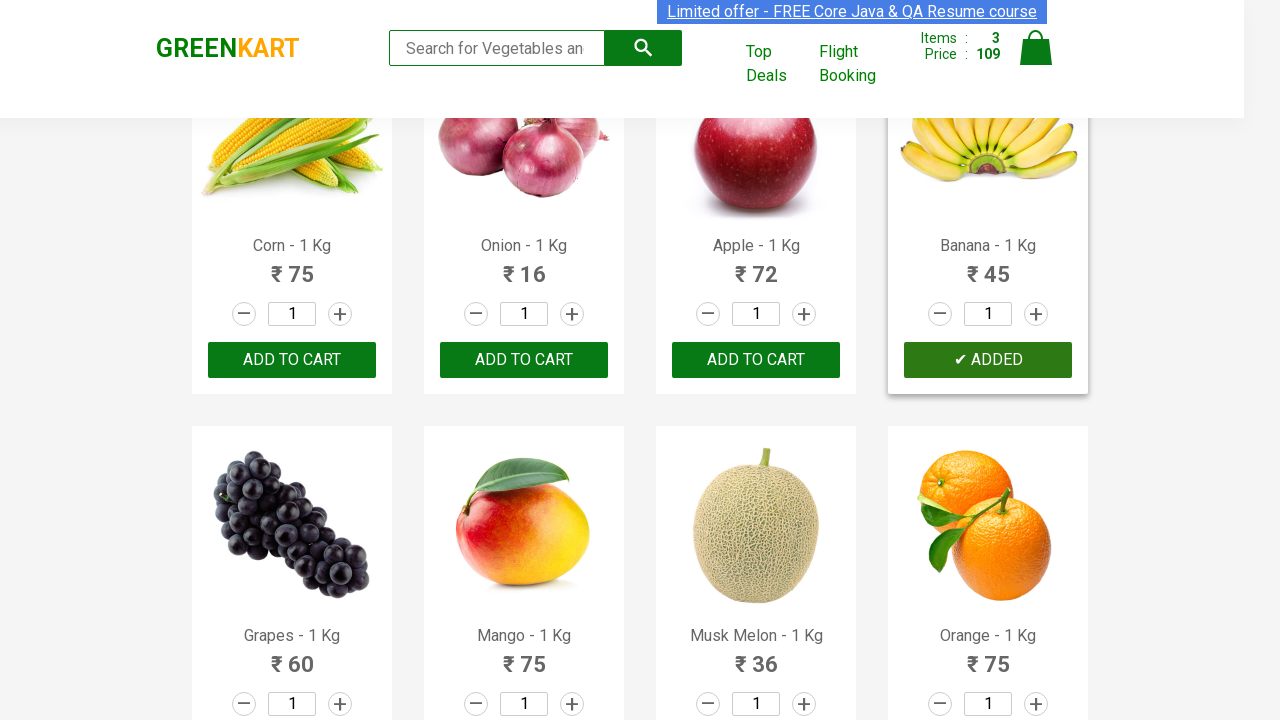

Clicked cart icon to view cart at (1036, 48) on img[alt='Cart']
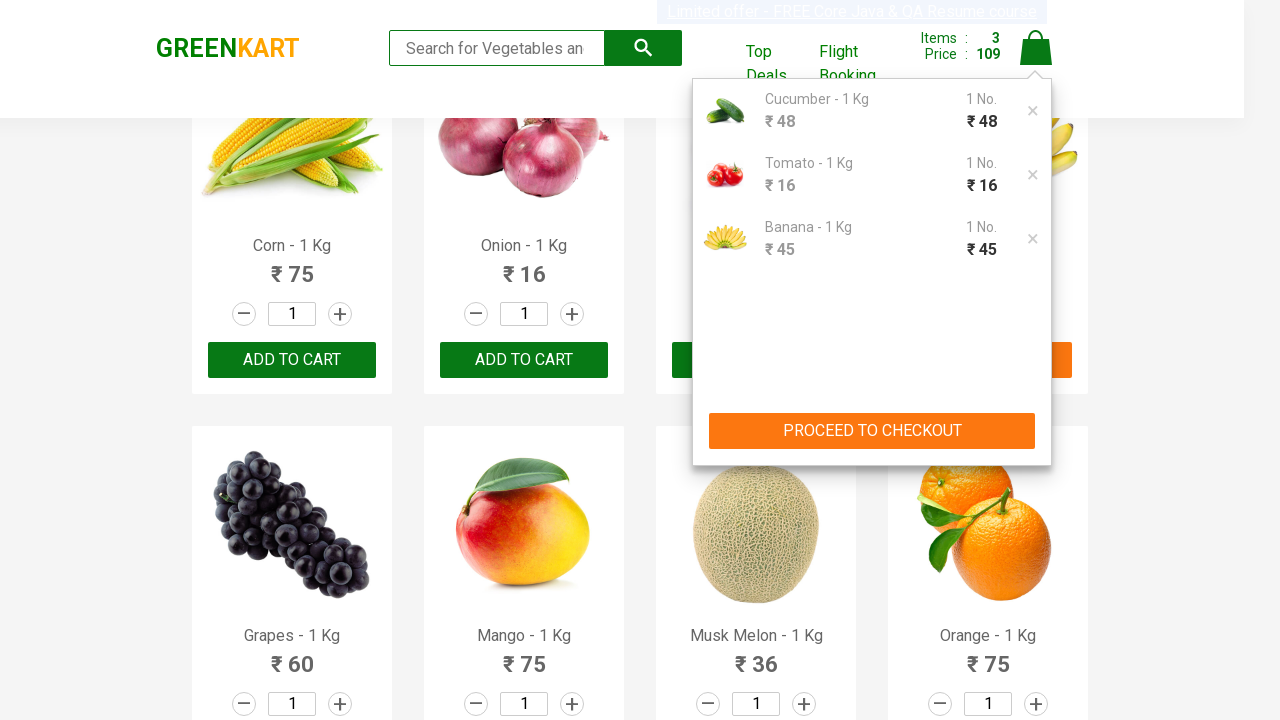

Clicked proceed to checkout button at (872, 431) on div.action-block button
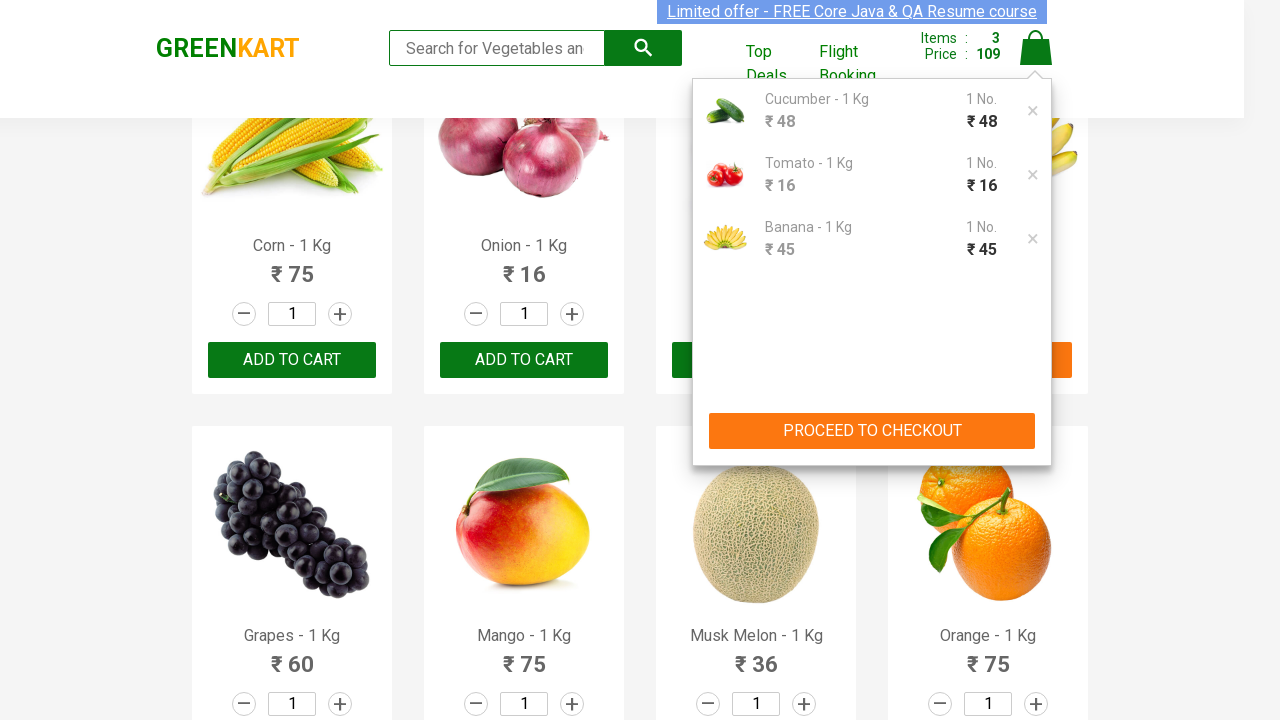

Entered promo code 'rahulshettyacademy' on input.promoCode
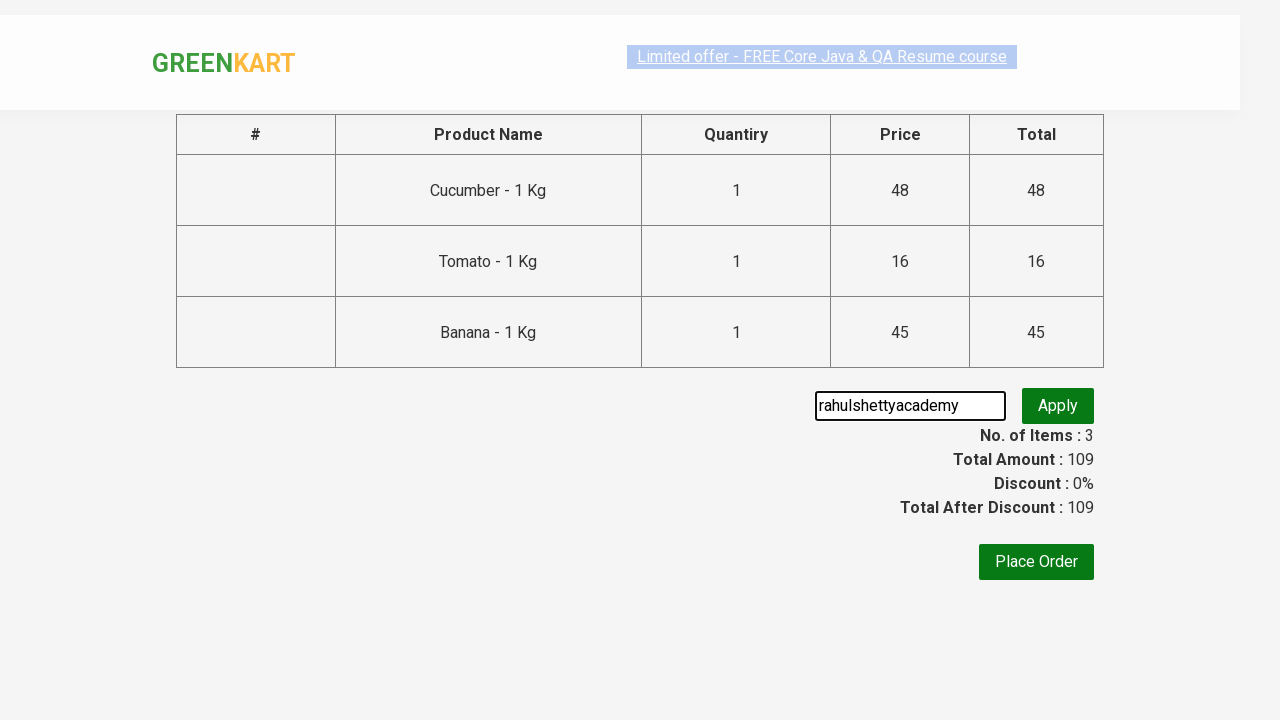

Clicked apply promo button at (1058, 406) on button.promoBtn
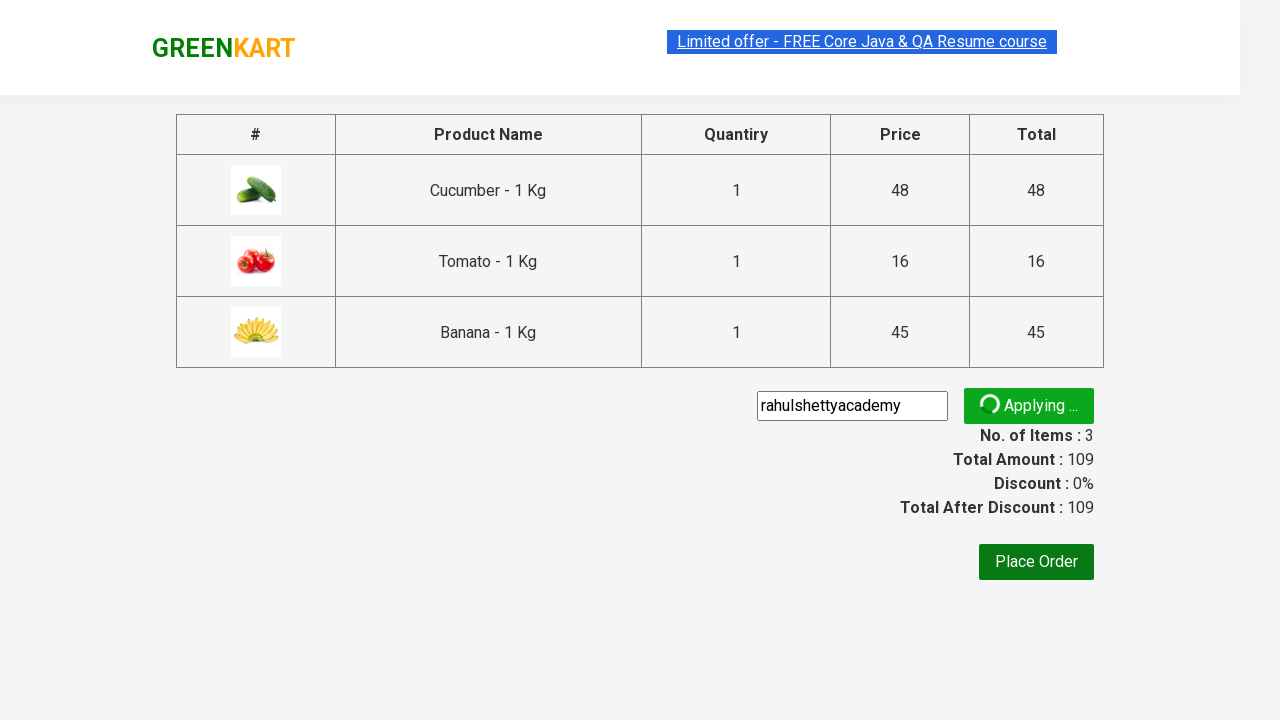

Promo code applied successfully and promo info displayed
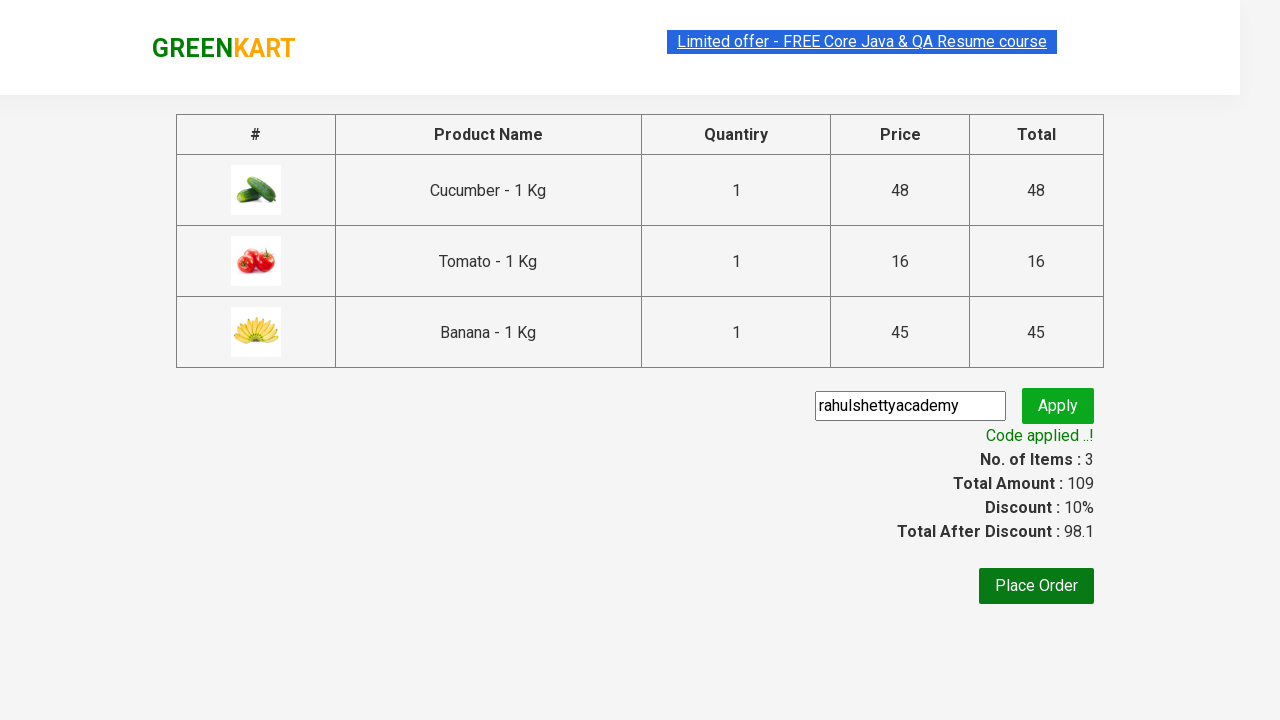

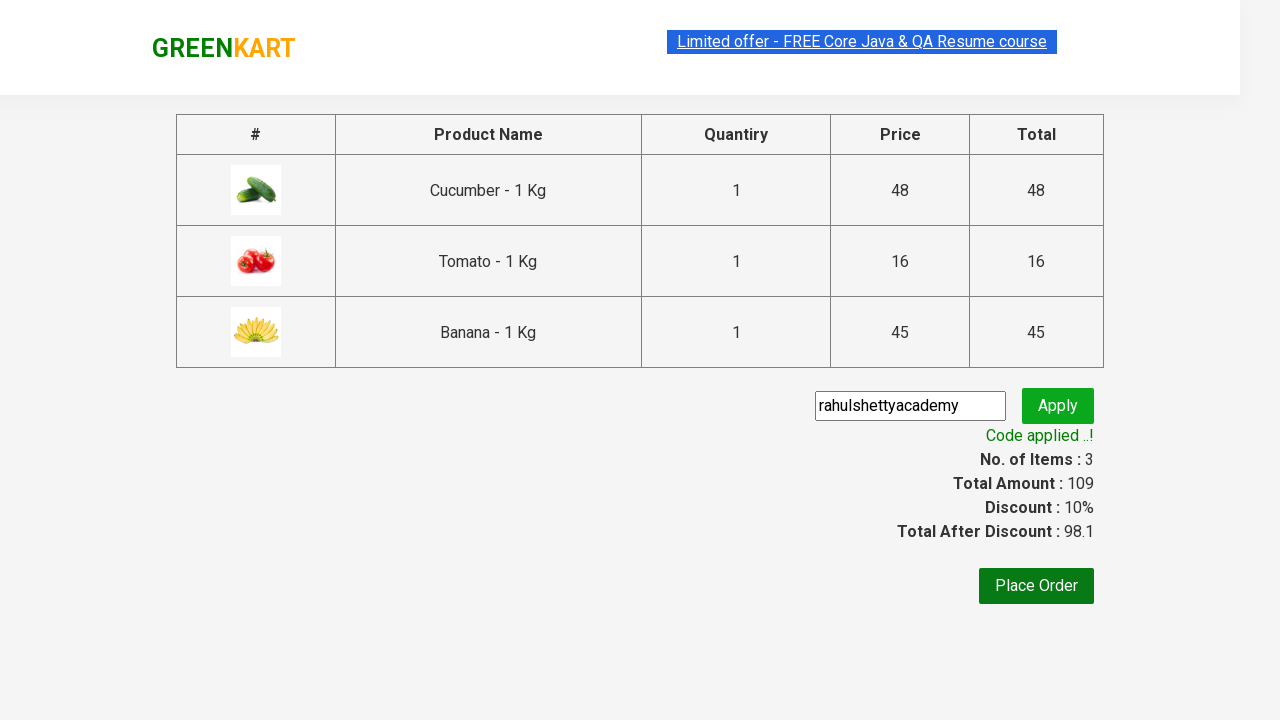